Tests shopping cart functionality by adding a product to cart and verifying the price display in cart summary

Starting URL: http://practice.automationtesting.in/

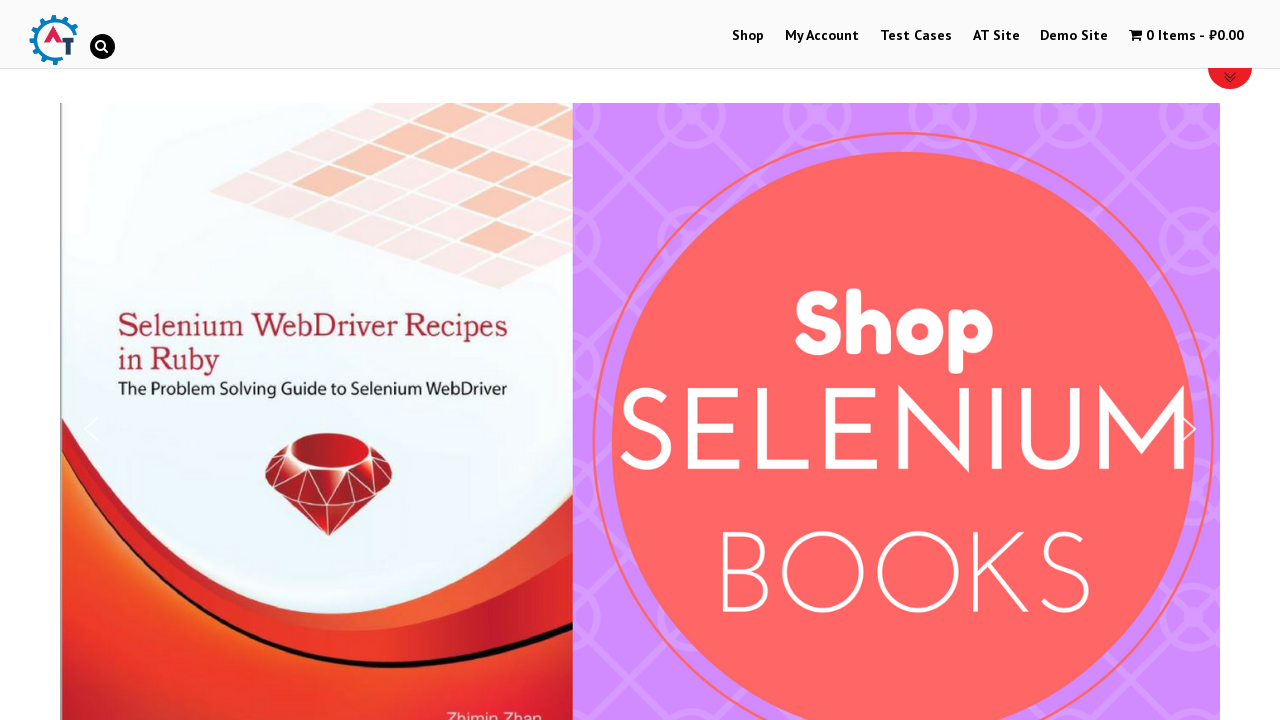

Clicked on Shop link to navigate to shop page at (748, 36) on a:text('Shop')
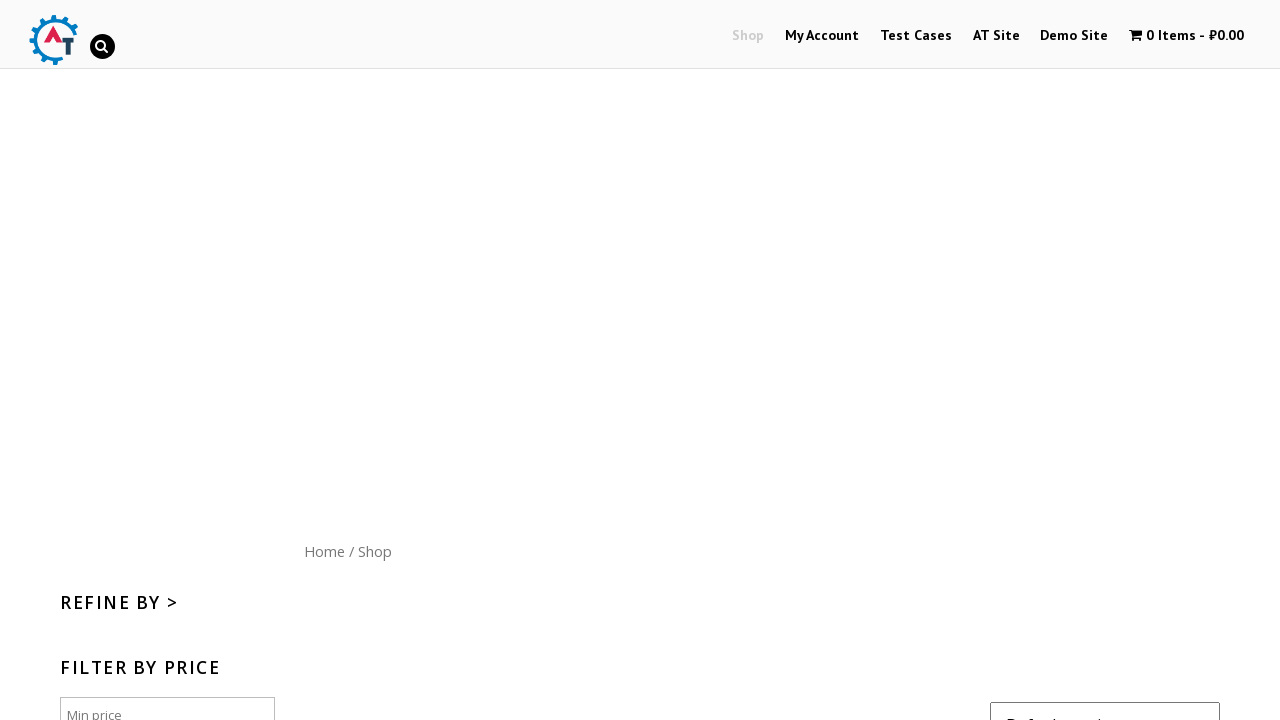

Clicked 'Add to cart' button for HTML5 WebApp Development book (4th product) at (1115, 361) on .products.masonry-done > :nth-child(4) .button
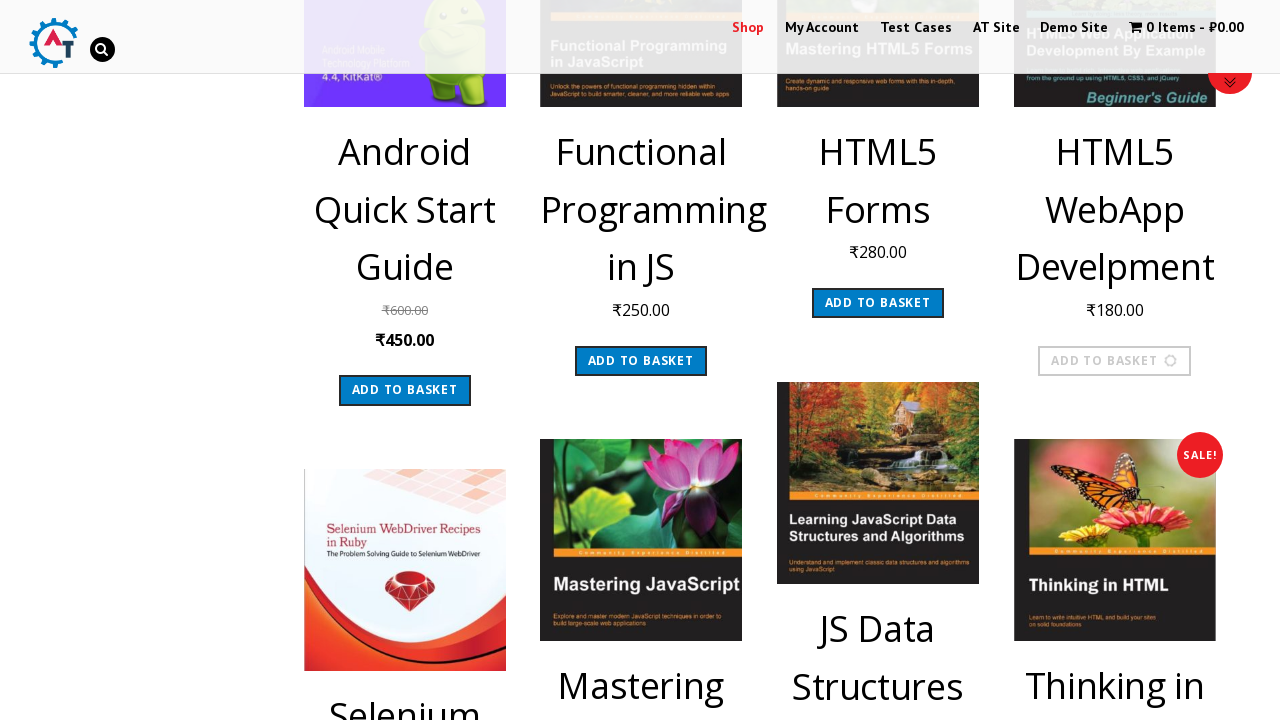

Clicked on cart menu to view cart items at (1182, 28) on .wpmenucart-contents
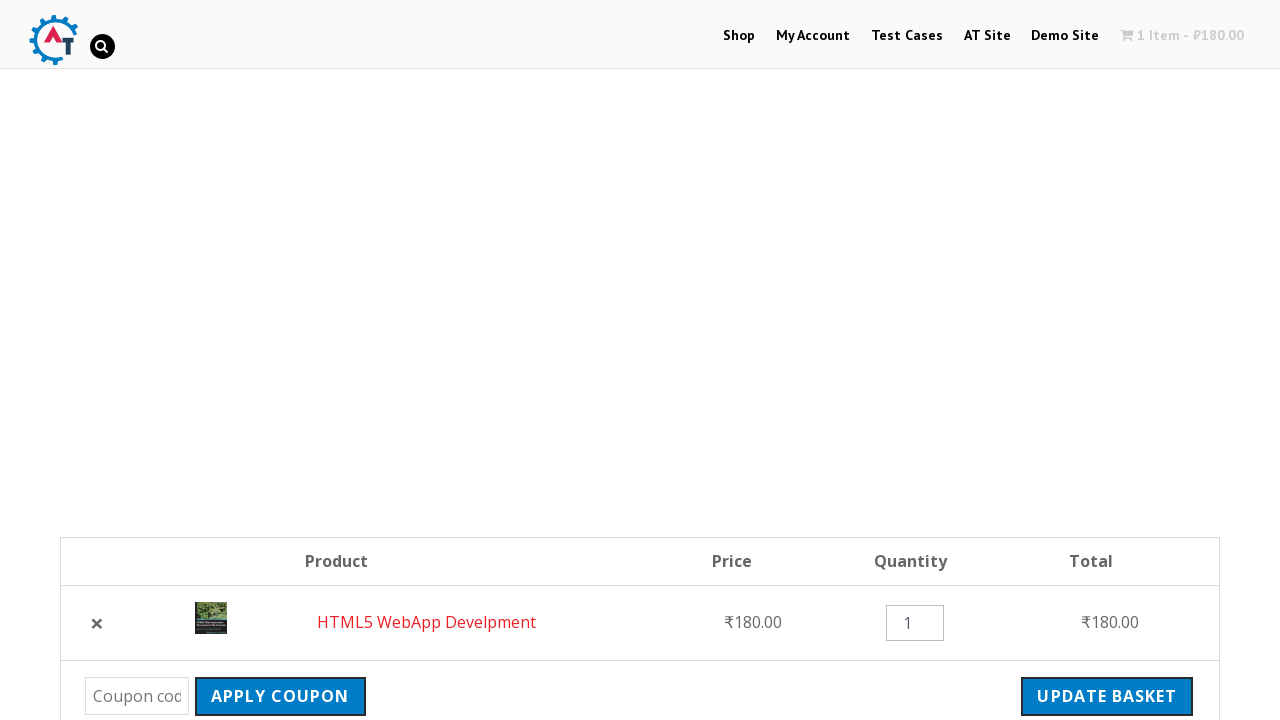

Cart subtotal section loaded
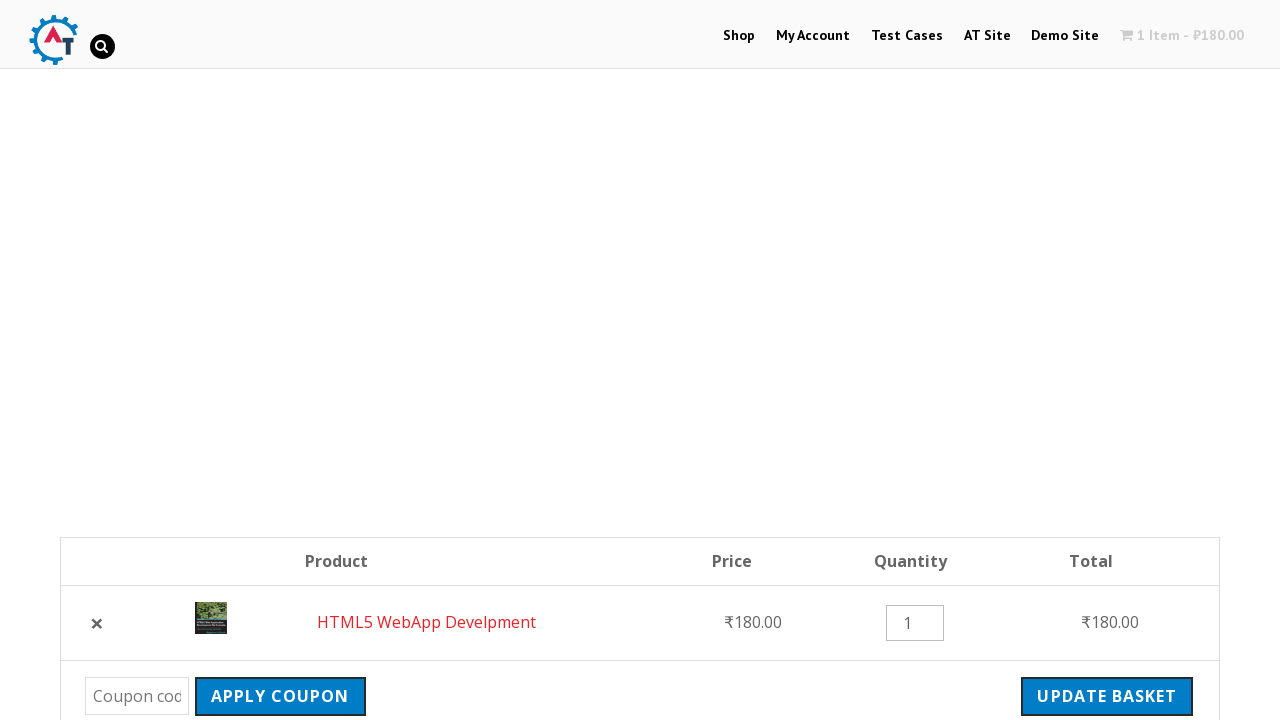

Order total section loaded - cart summary fully displayed
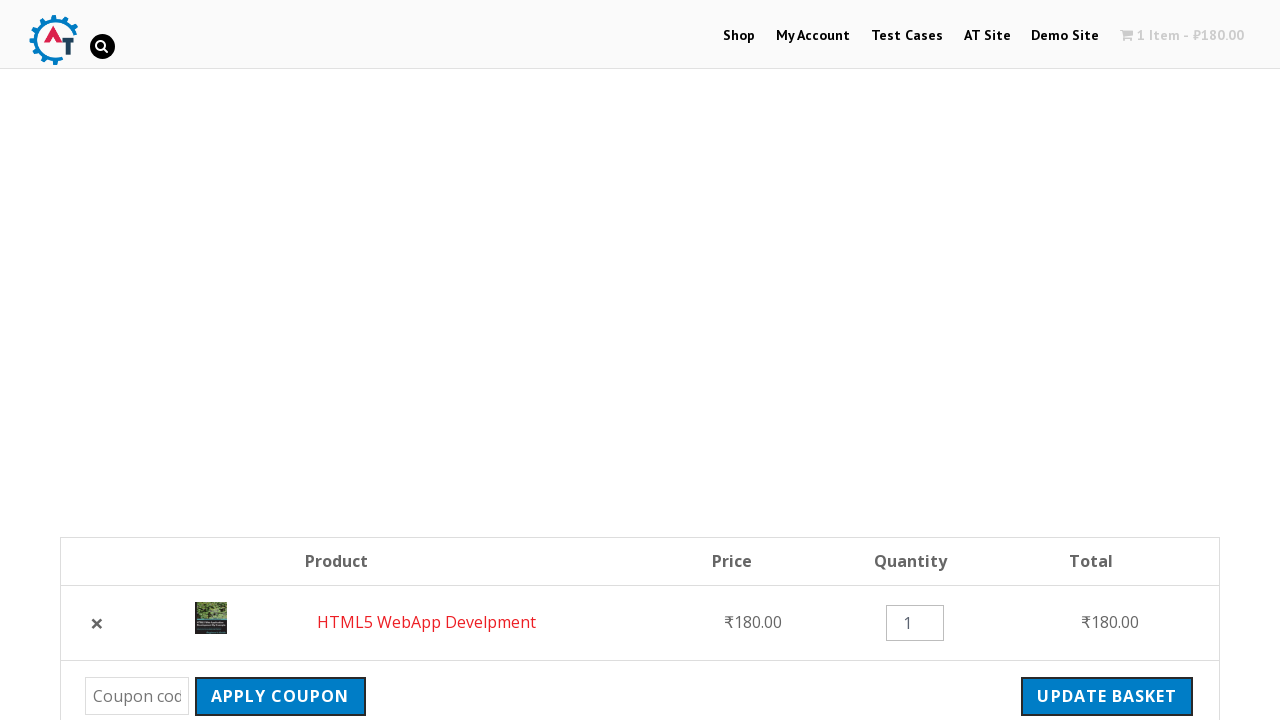

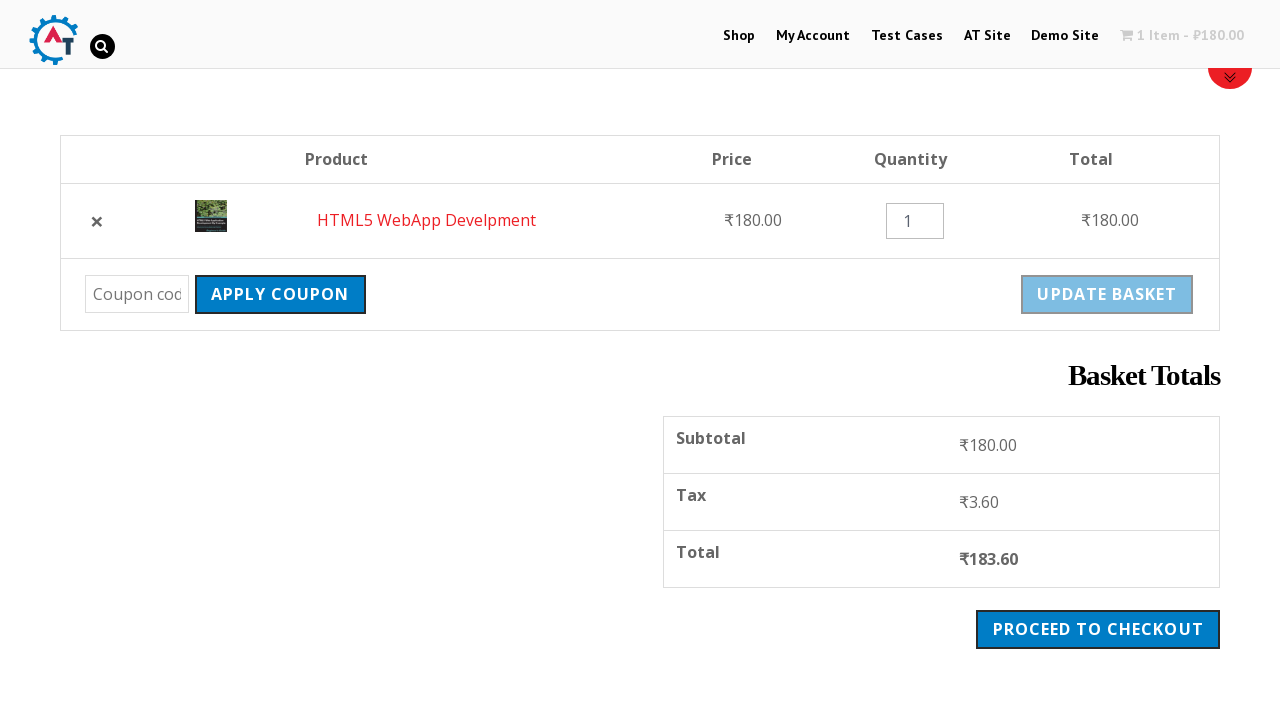